Tests multiple file upload functionality by selecting two files and verifying the upload count is displayed.

Starting URL: https://www.zoho.com/in/books/accounting-software-demo/#/salesorders/new

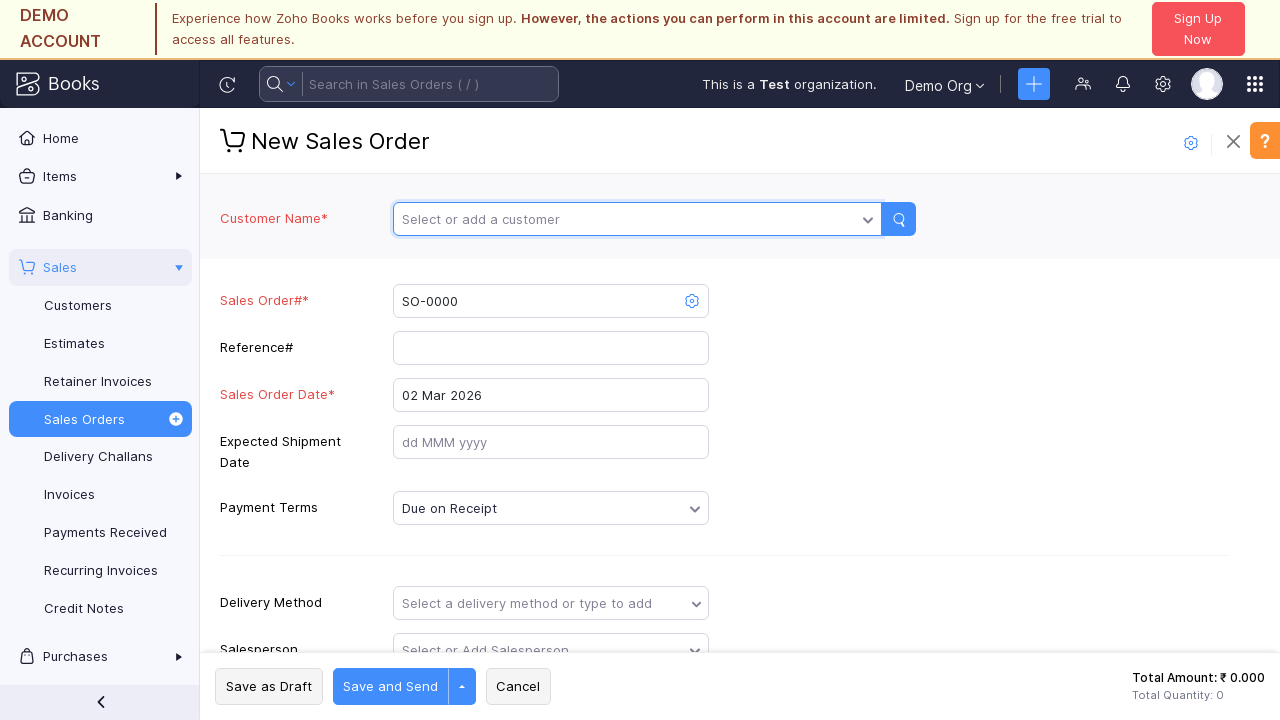

Waited for page to reach networkidle state
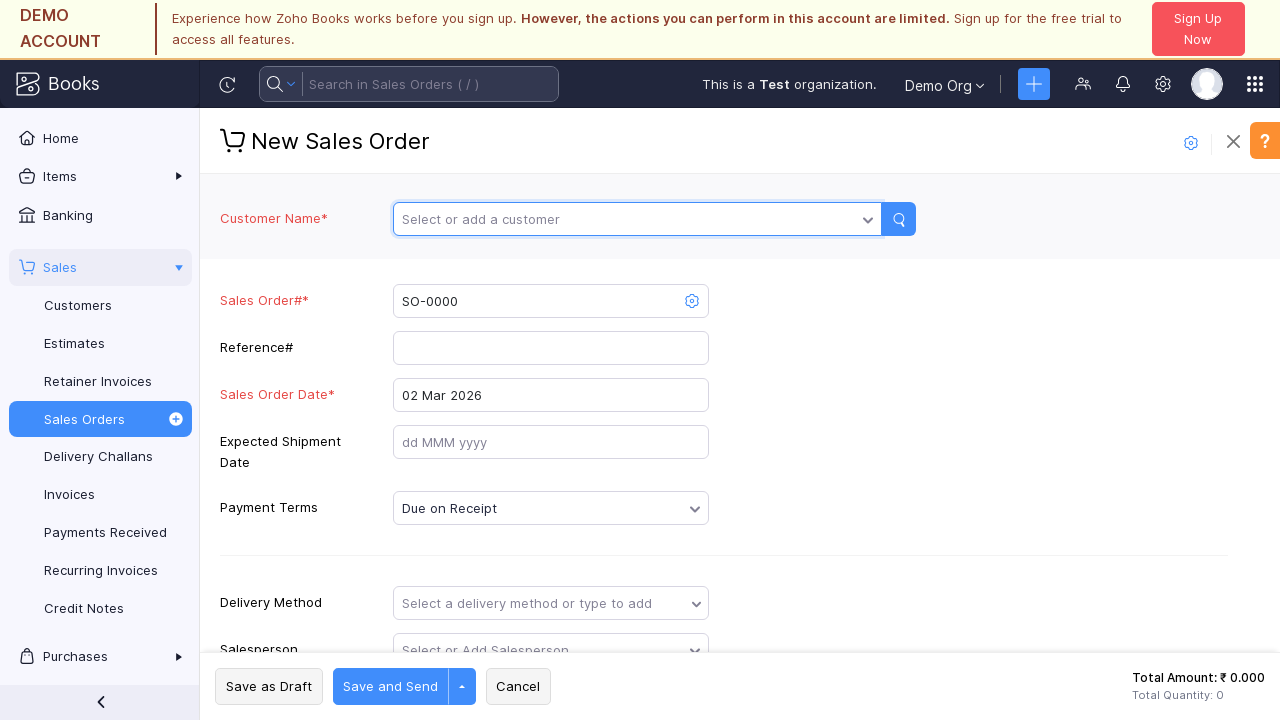

Selected two files for upload (info.txt and document.pdf)
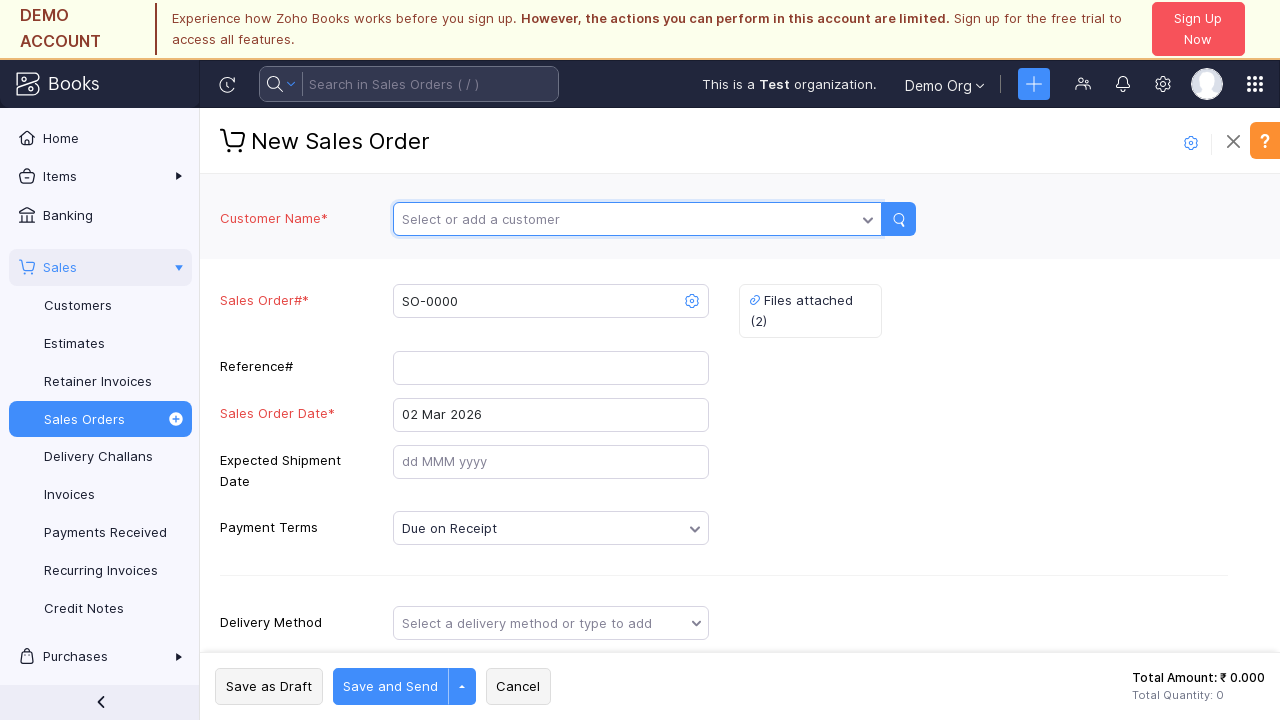

Verified upload count indicator is displayed
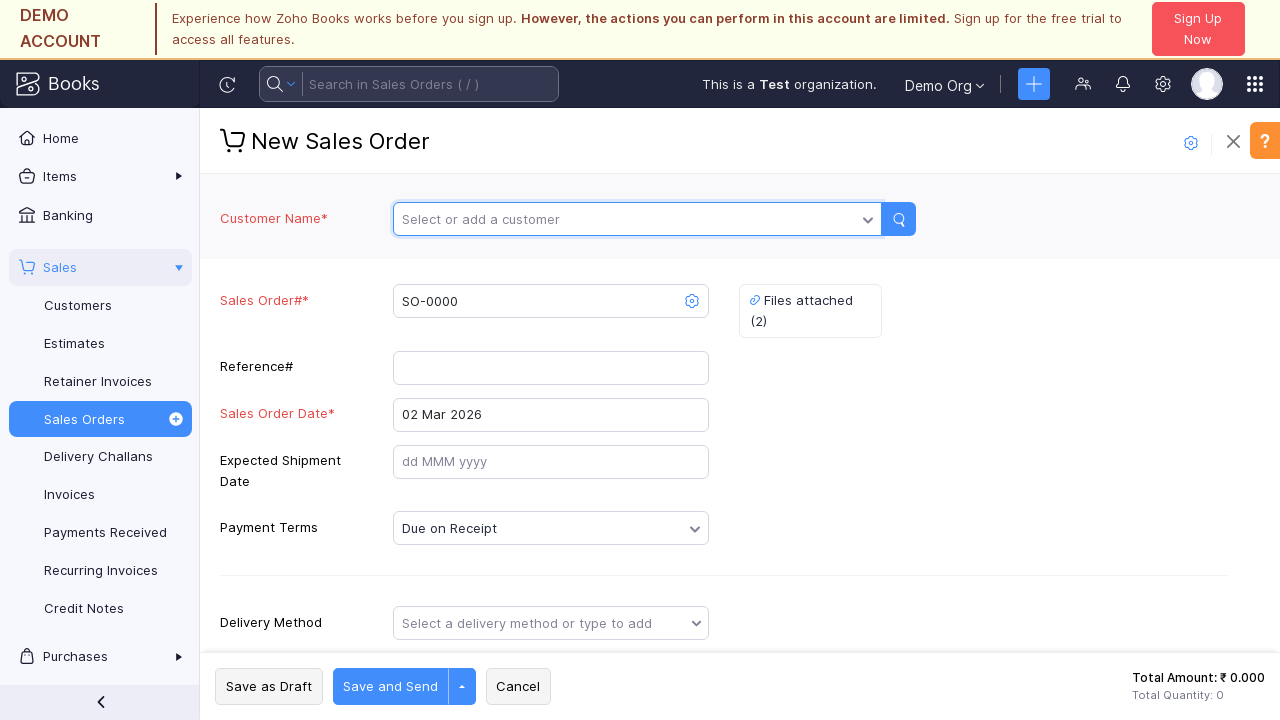

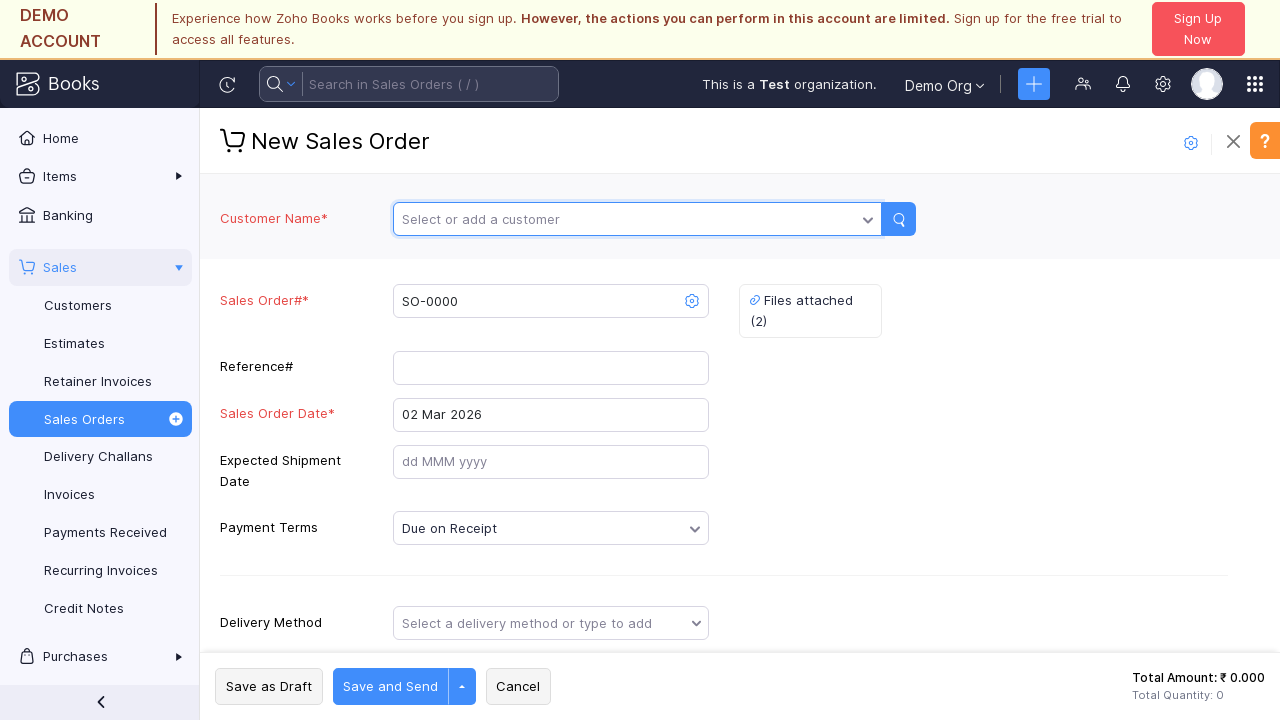